Navigates to a form page and selects specific checkboxes (Cheese and Milk) if they are not already selected

Starting URL: http://www.echoecho.com/htmlforms09.htm

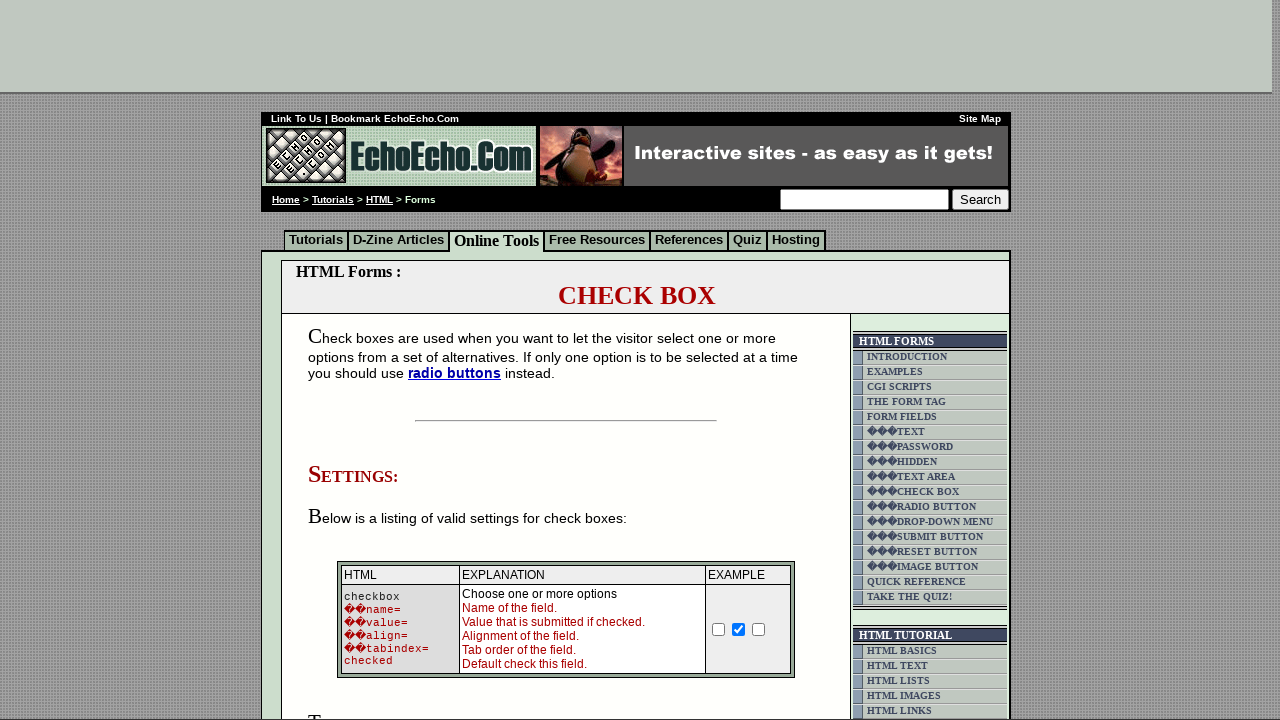

Navigated to form page
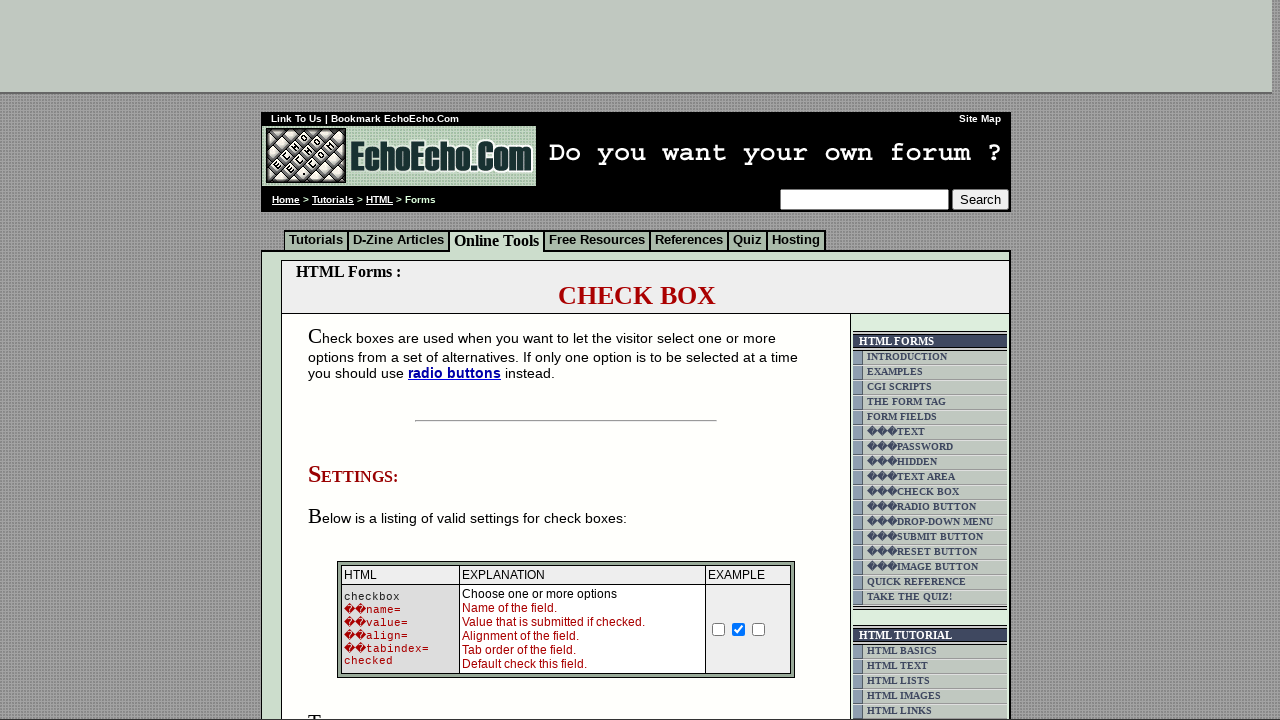

Located all checkboxes in the form table
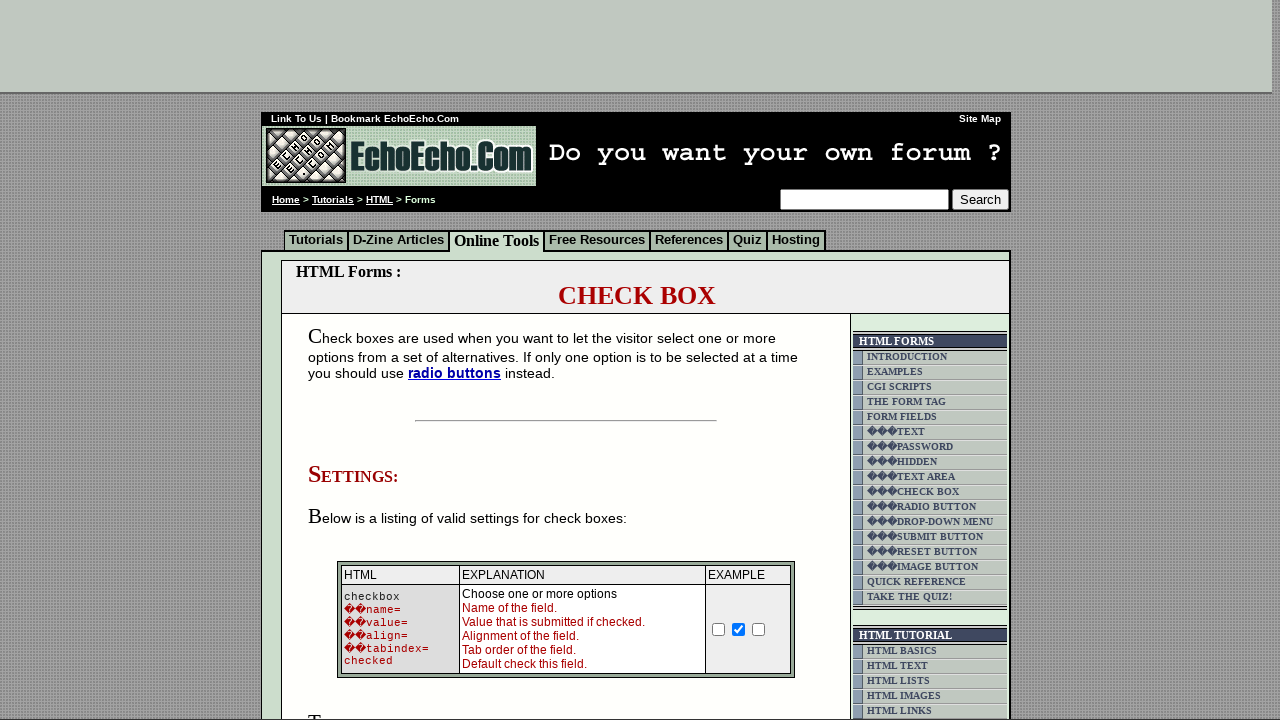

Selected Cheese checkbox at (354, 360) on td.table5>input >> nth=2
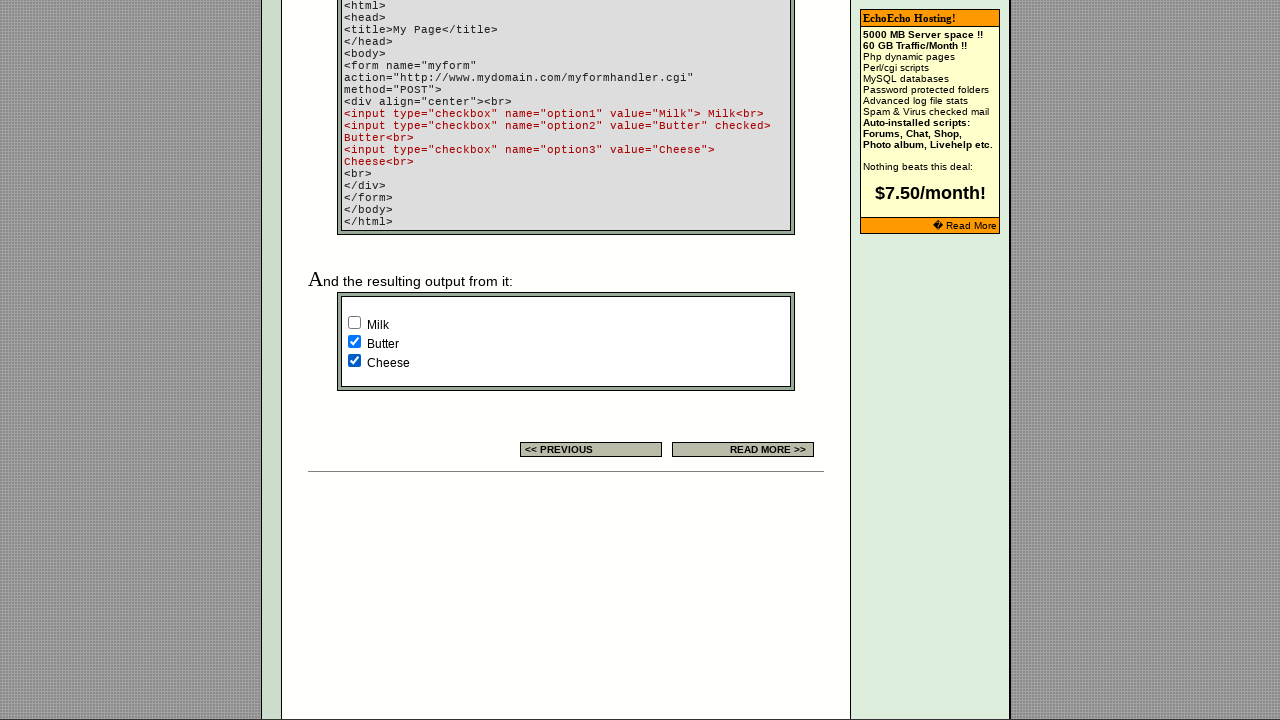

Selected Milk checkbox at (354, 322) on td.table5>input >> nth=0
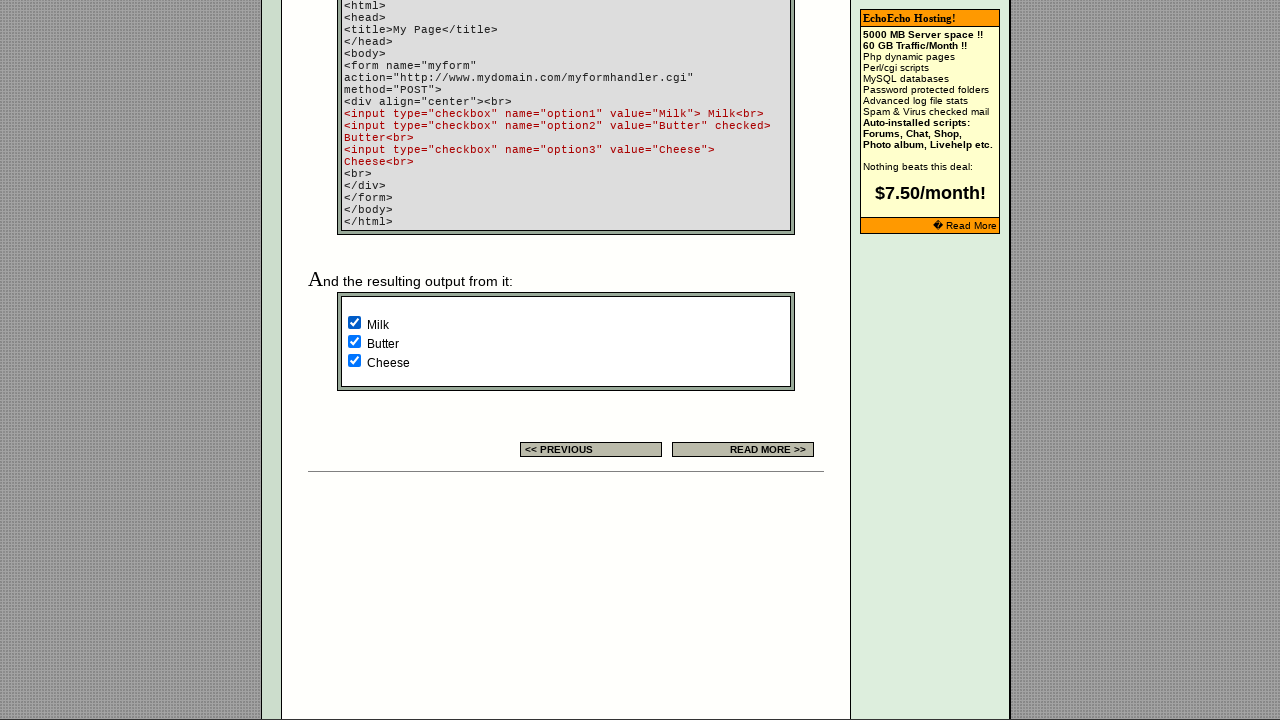

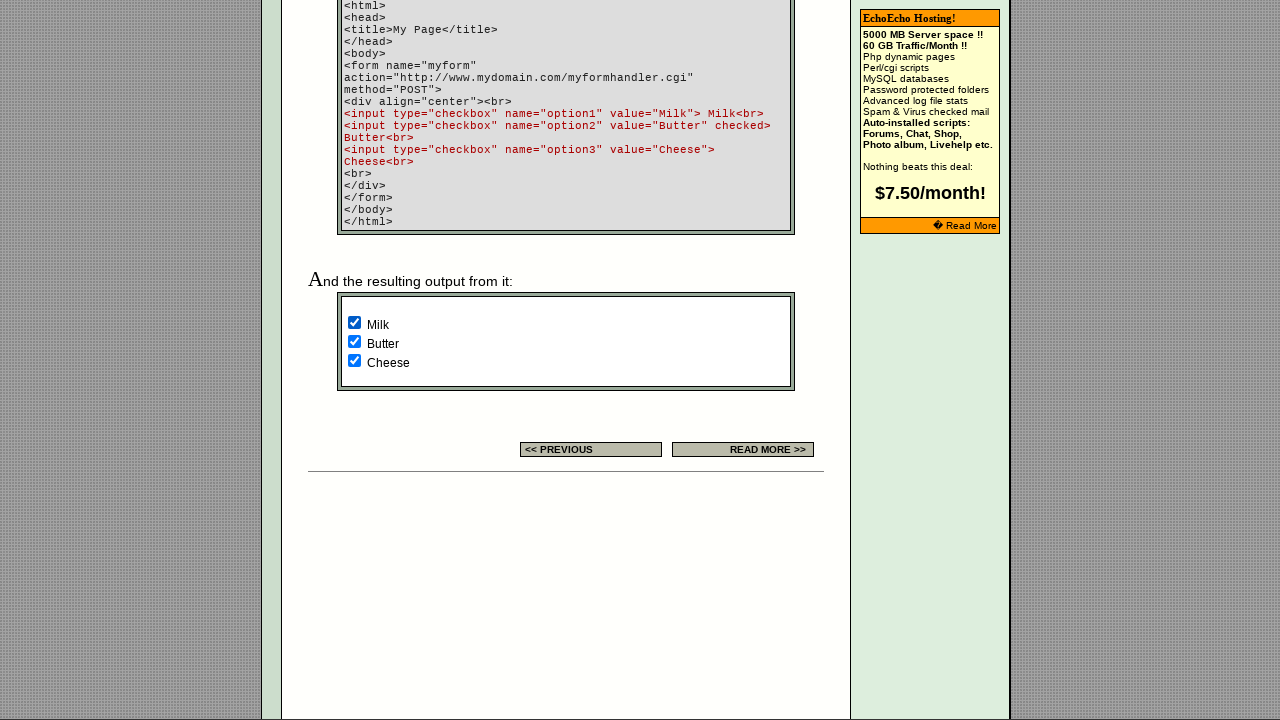